Clicks the Info button on the Formy buttons page

Starting URL: https://formy-project.herokuapp.com/buttons

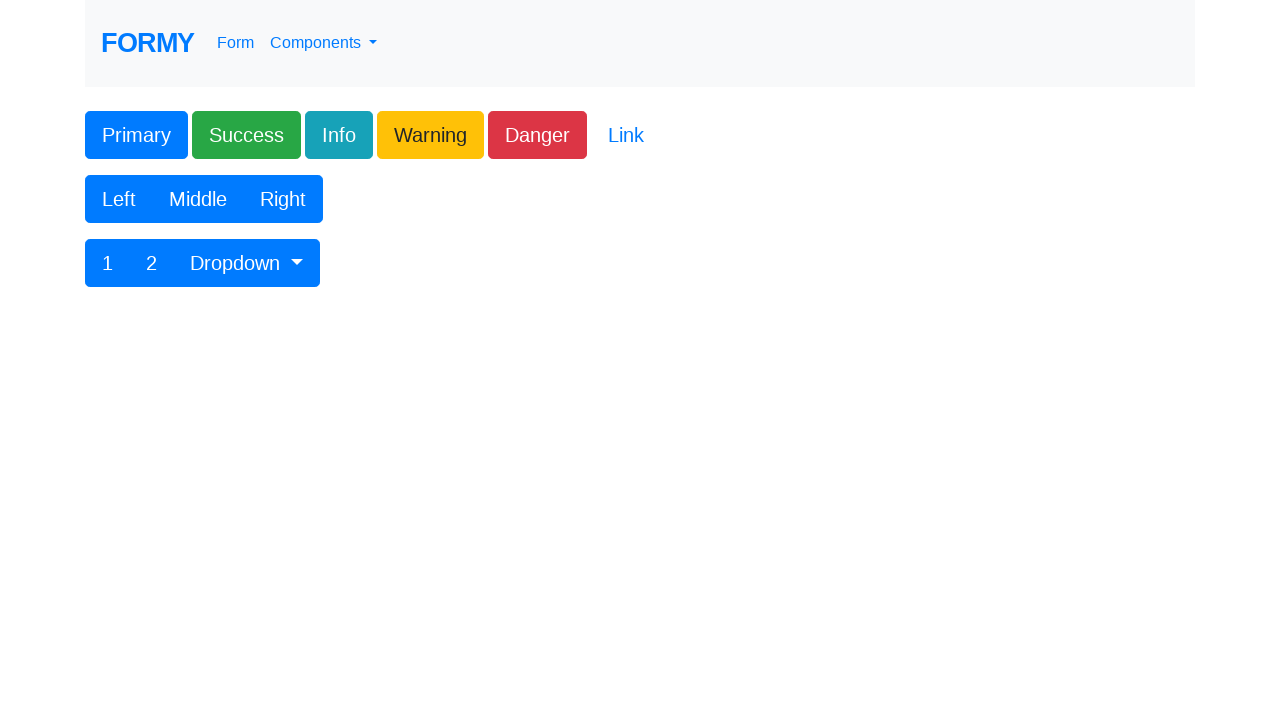

Navigated to Formy buttons page
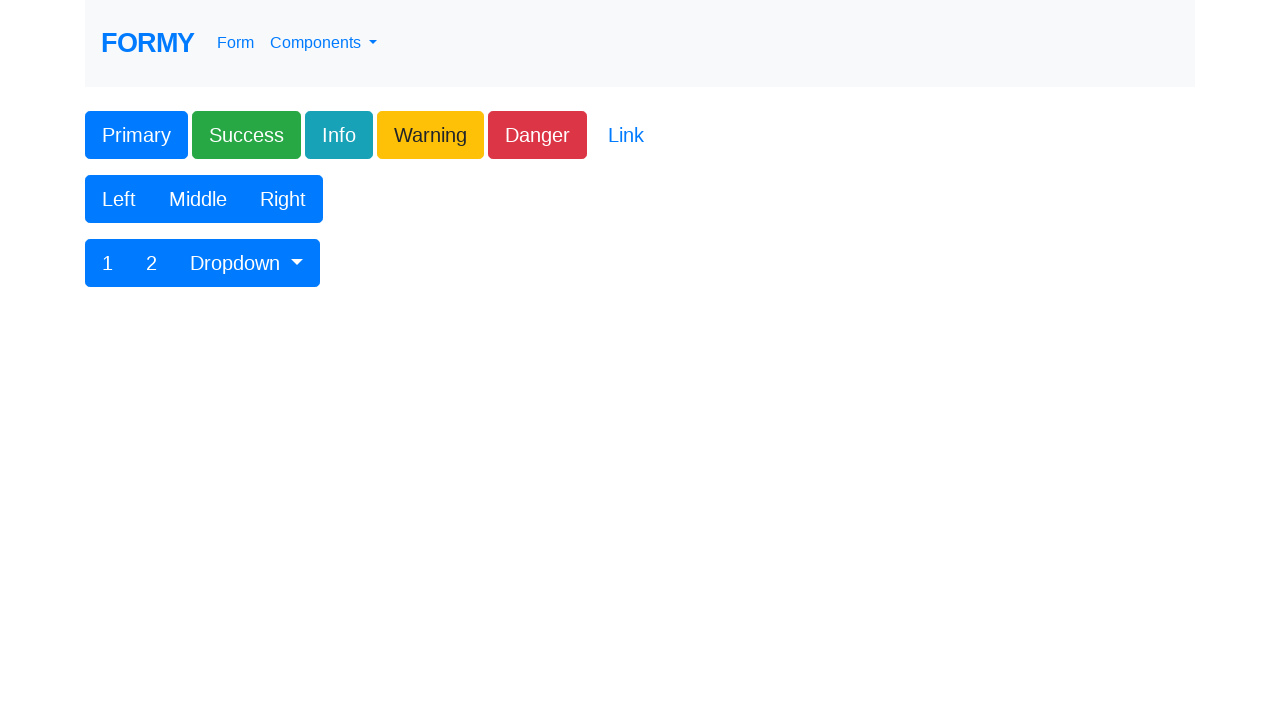

Clicked the Info button at (339, 135) on button.btn-info
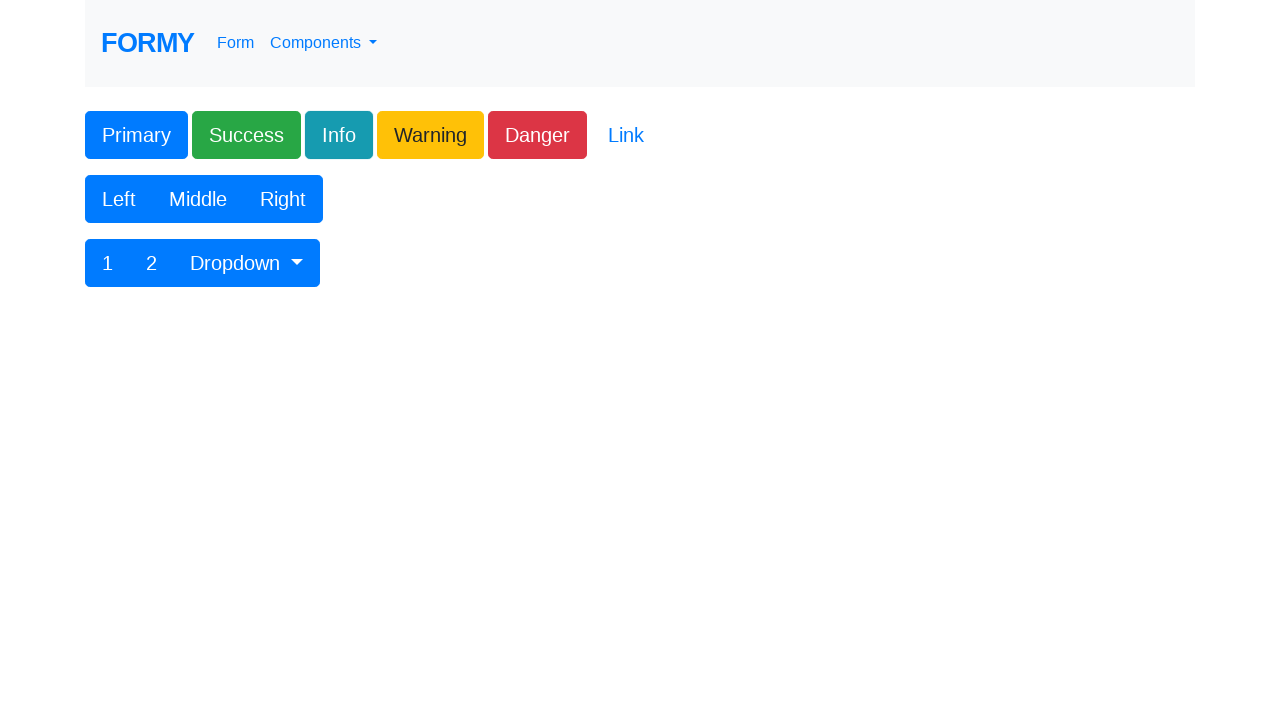

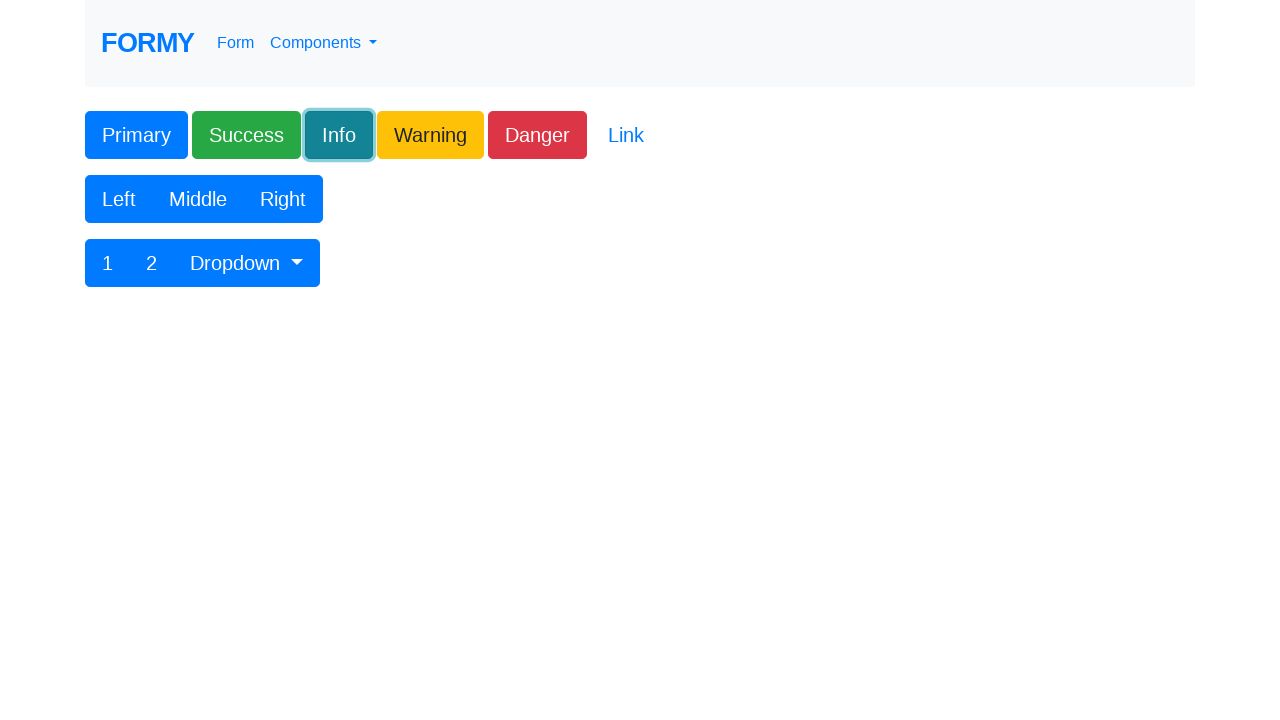